Tests navigation on the Selenium website by clicking the "Projects" link using link text locator

Starting URL: https://www.selenium.dev

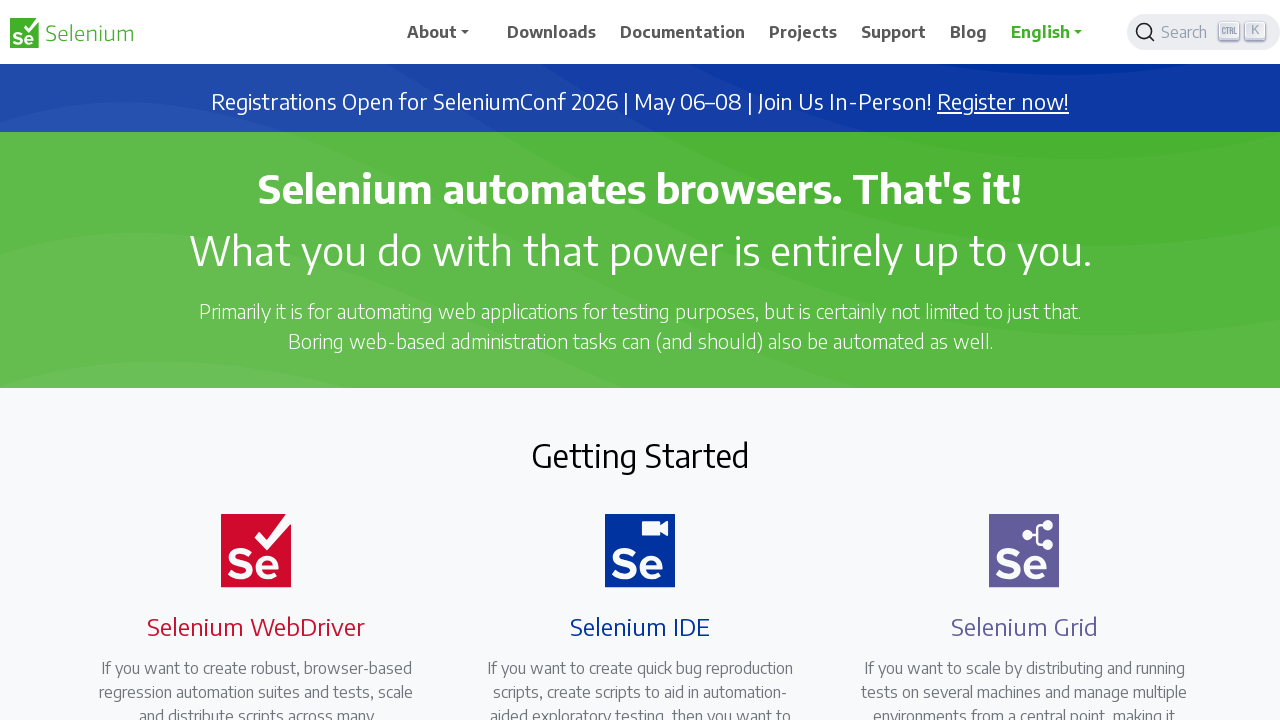

Clicked the 'Projects' link using link text locator at (803, 32) on text=Projects
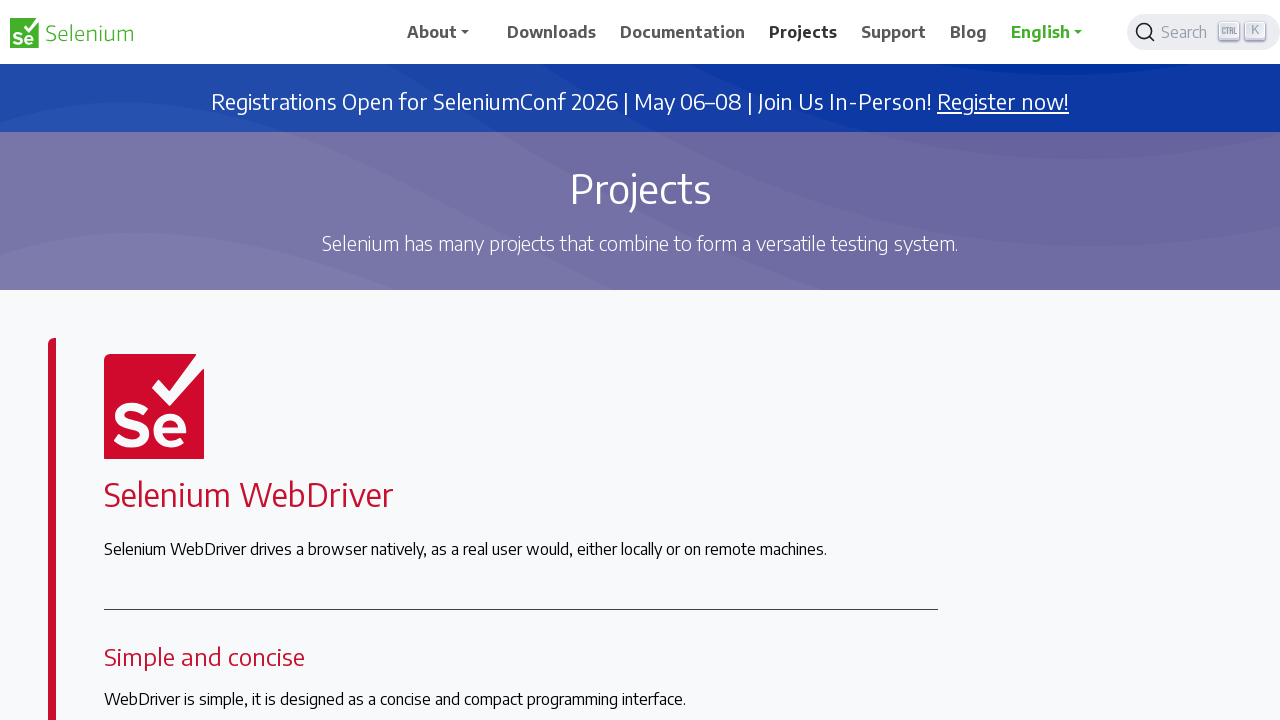

Navigation to Projects page completed (networkidle)
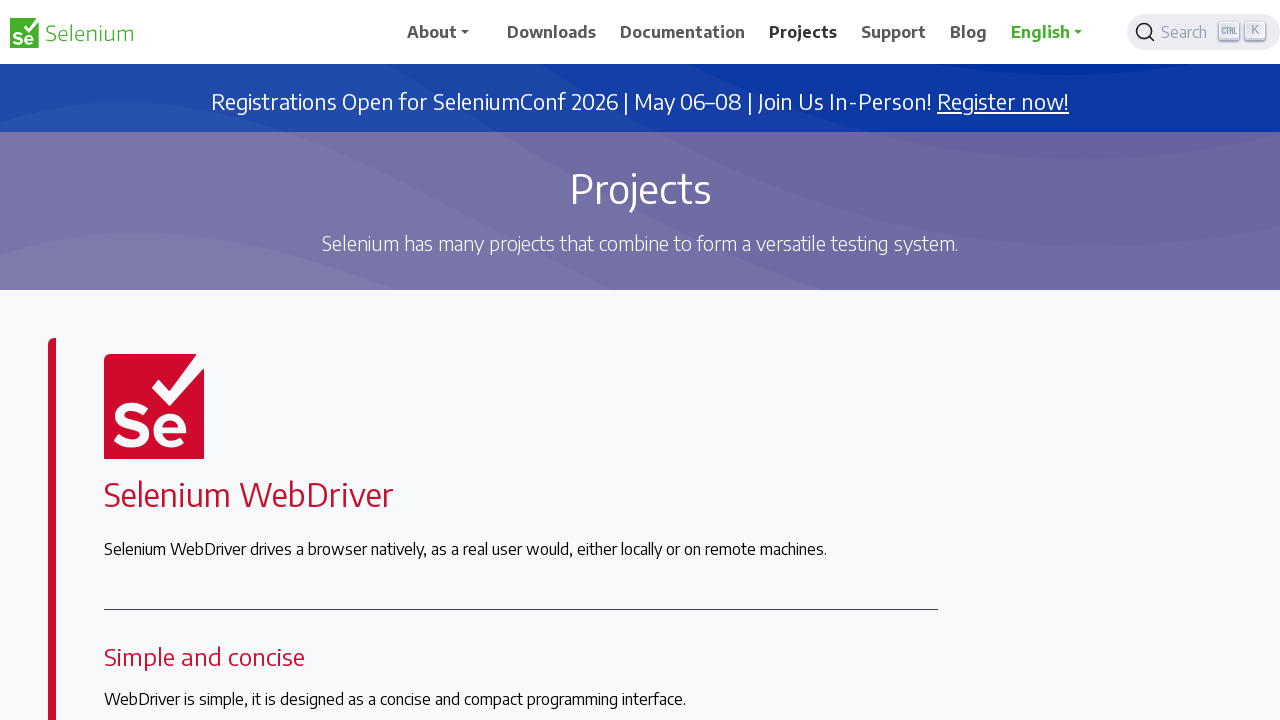

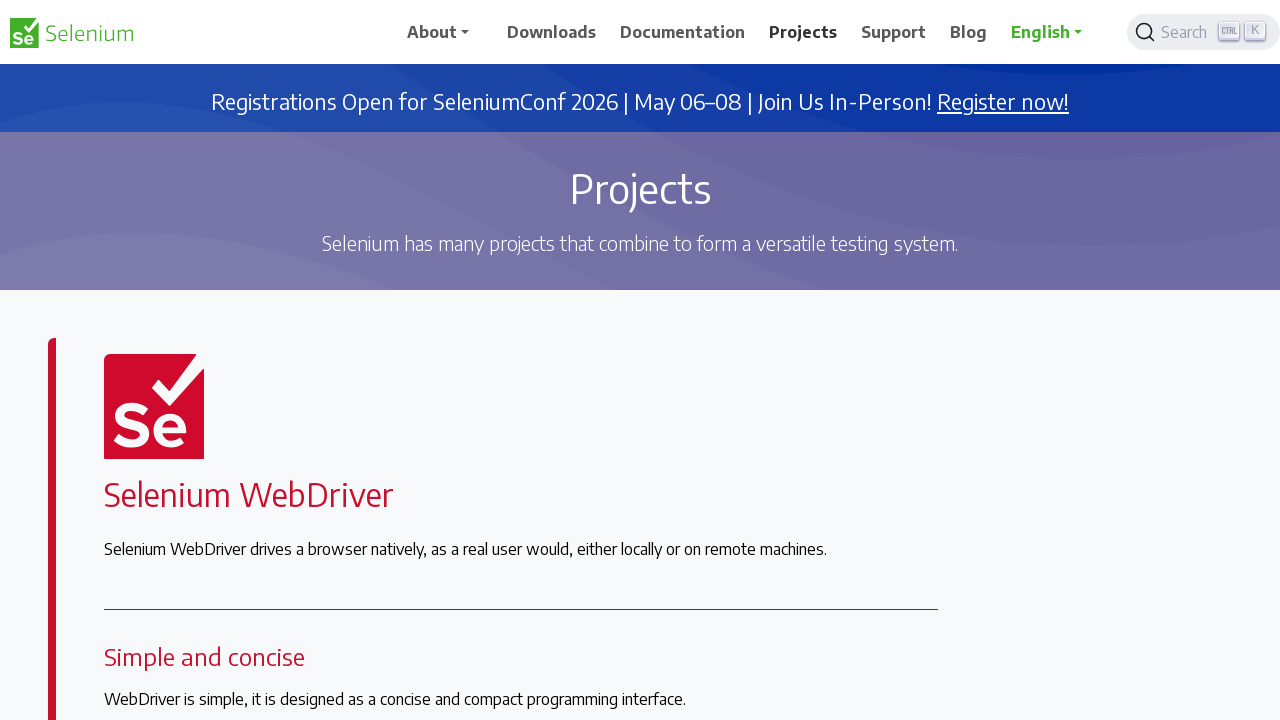